Tests navigation from demoqa.com homepage to the Elements section by clicking the first card

Starting URL: https://demoqa.com/

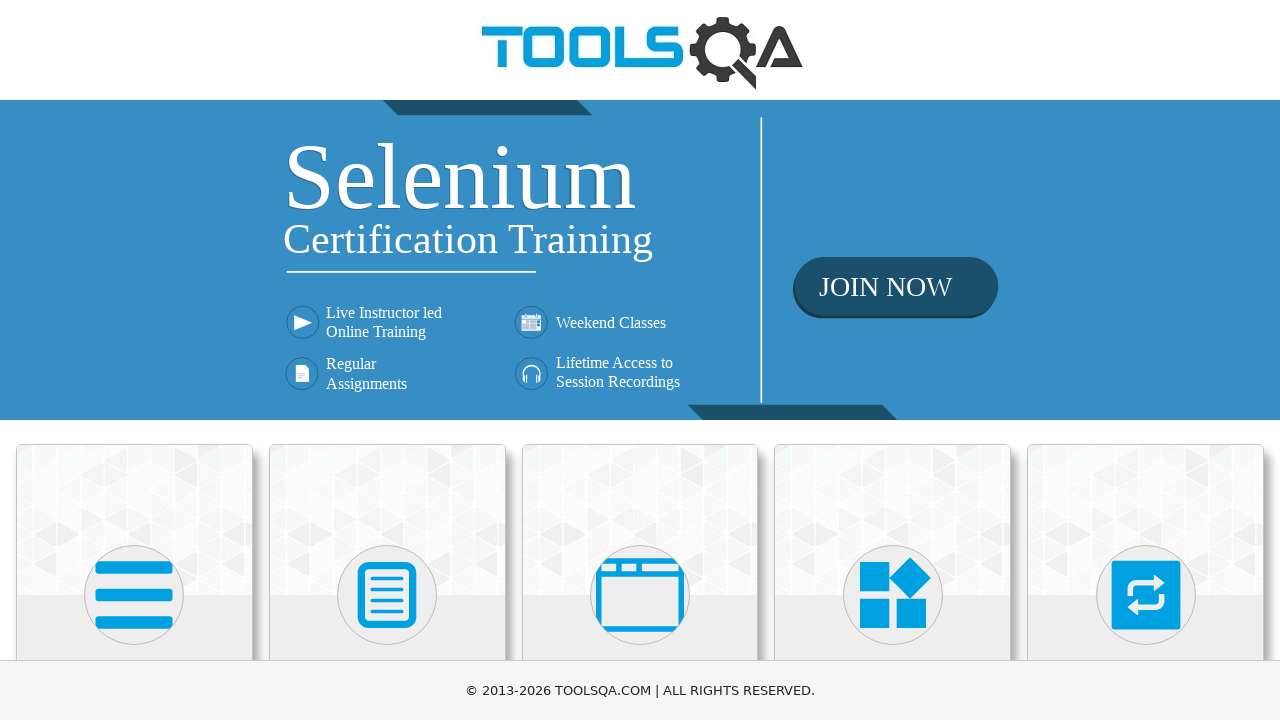

Clicked the Elements card (first top-card) on demoqa.com homepage at (134, 520) on .top-card:nth-child(1)
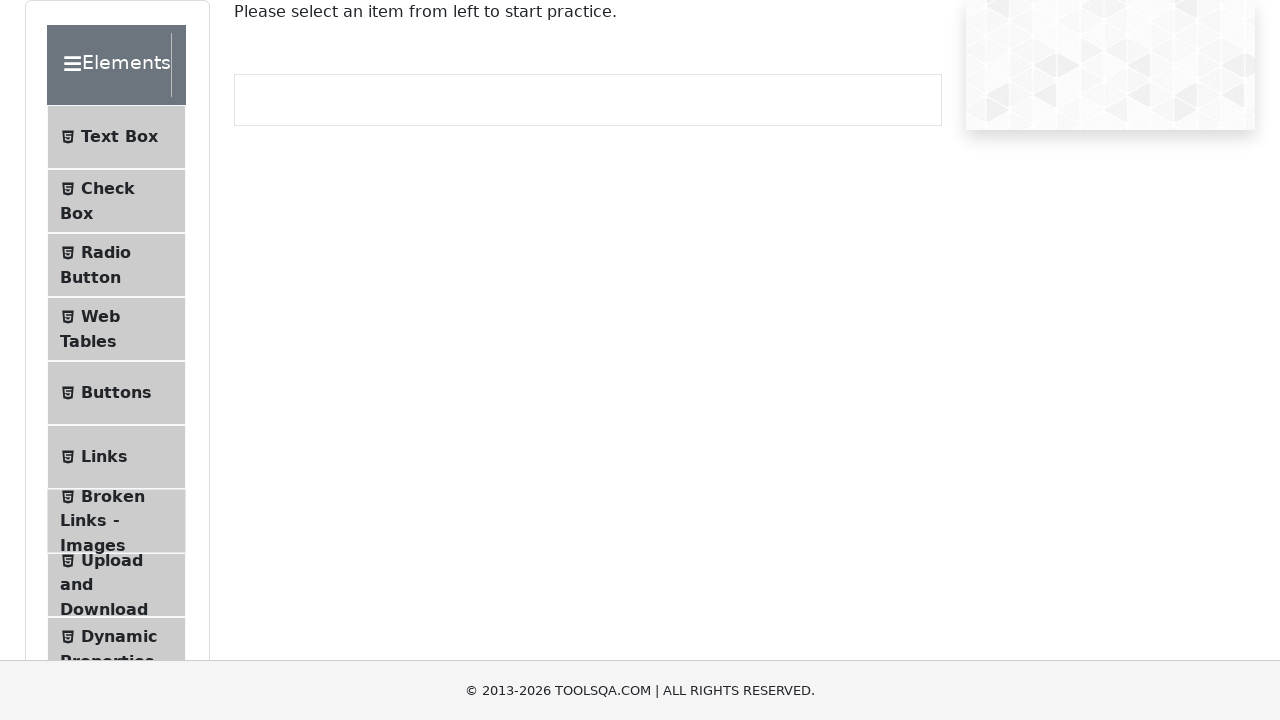

Successfully navigated to Elements section at https://demoqa.com/elements
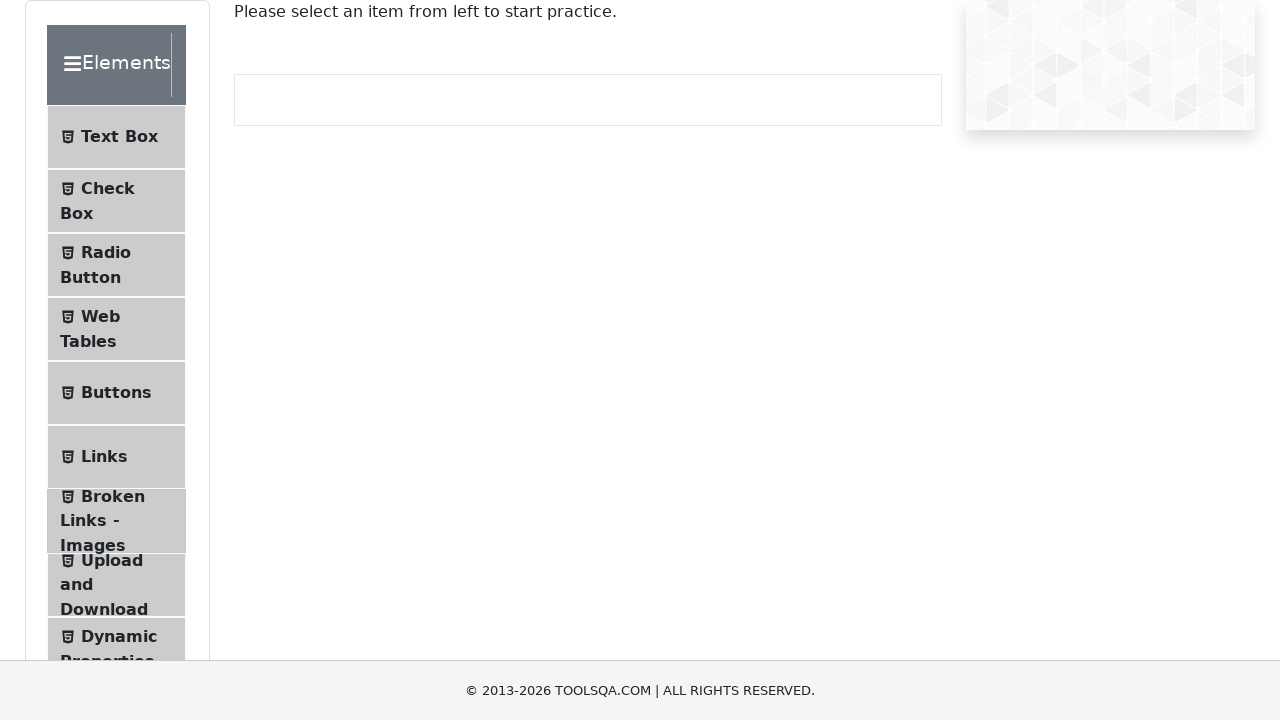

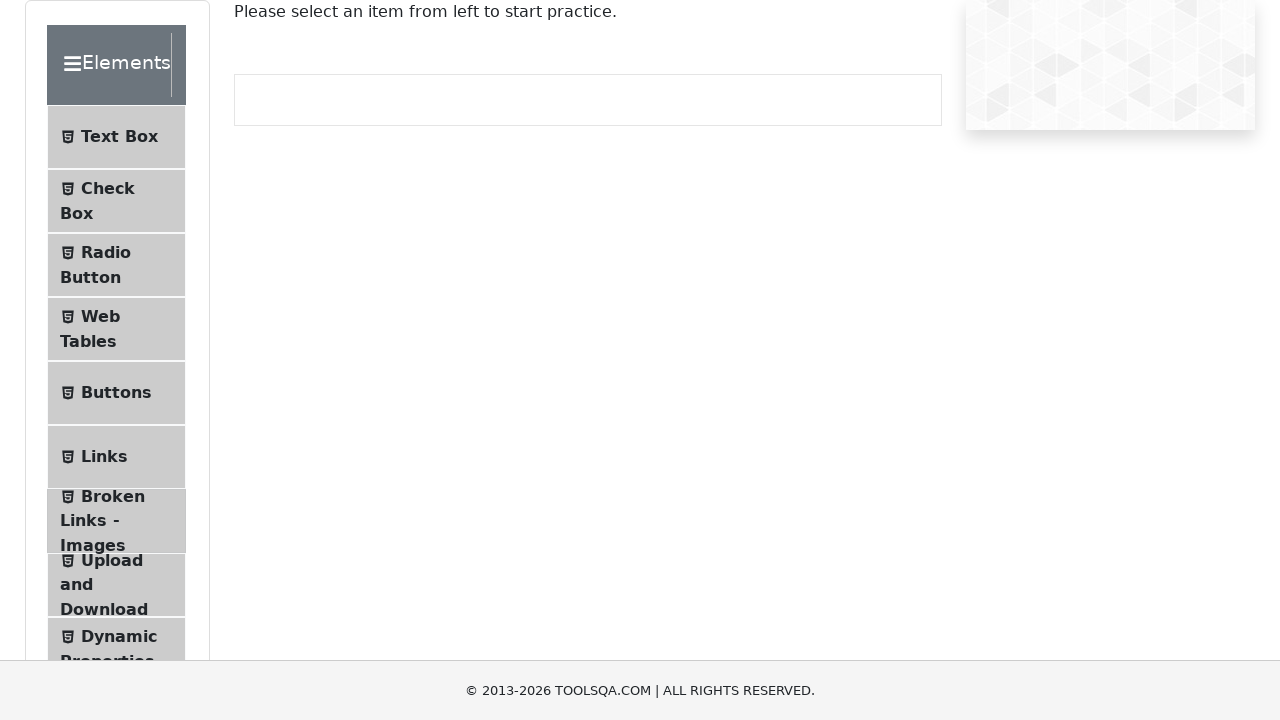